Navigates to a Stepik lesson page and waits for the textarea element to become visible

Starting URL: https://stepik.org/lesson/236895/step/1

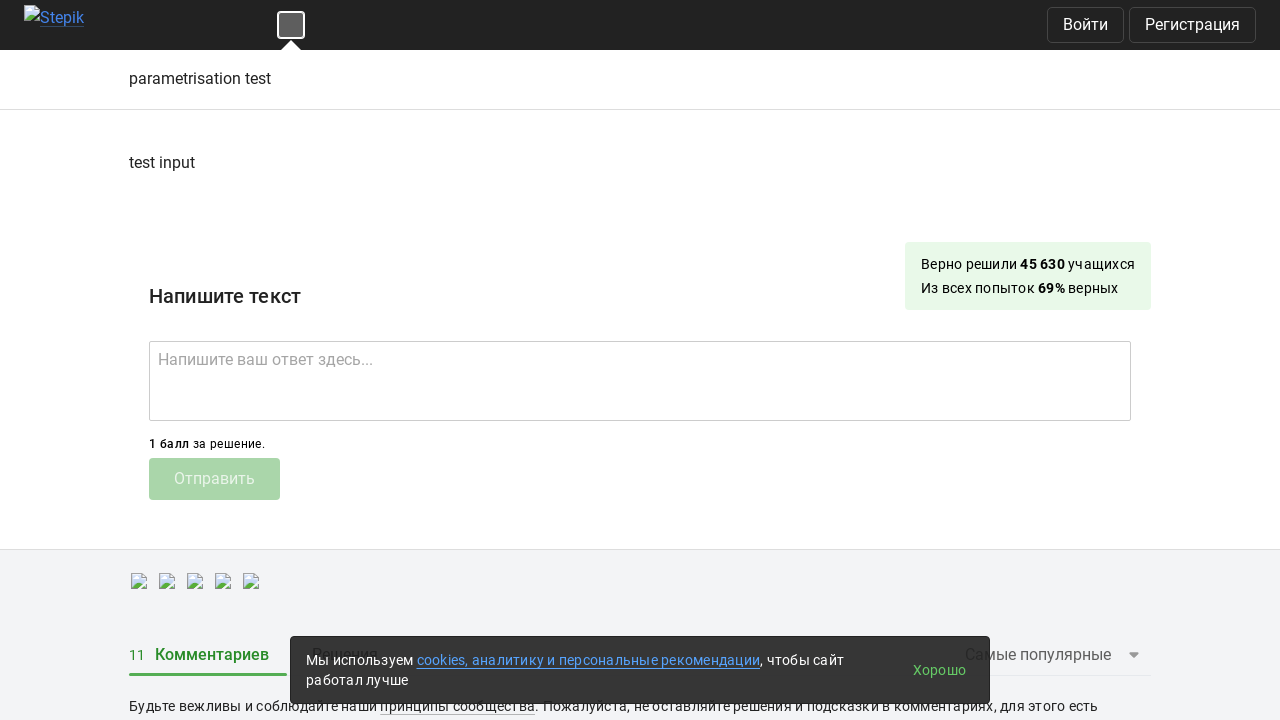

Navigated to Stepik lesson page
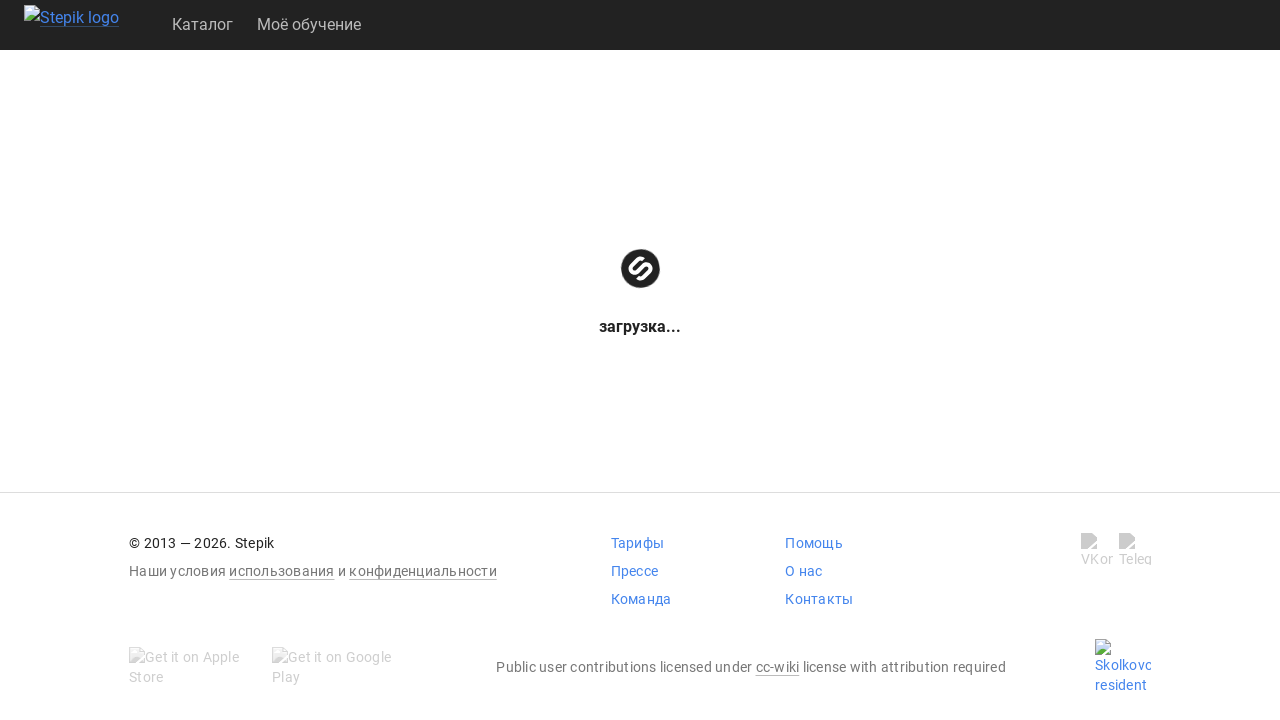

Textarea element became visible
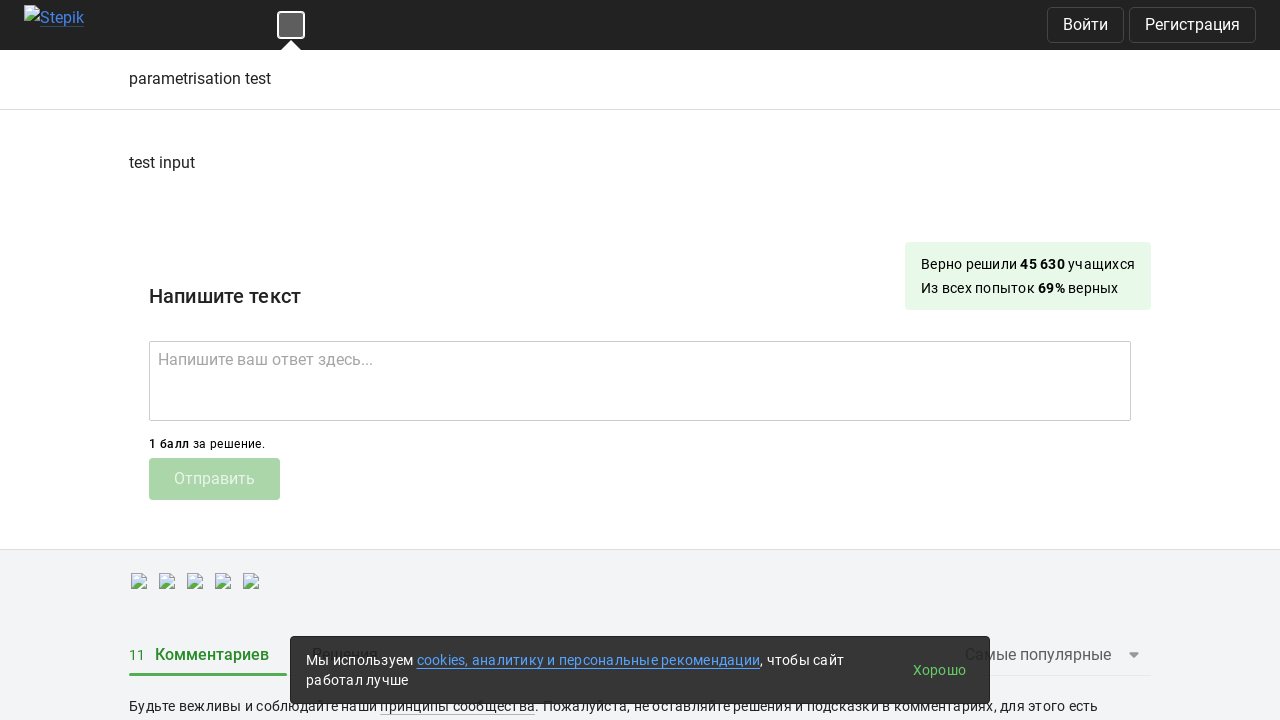

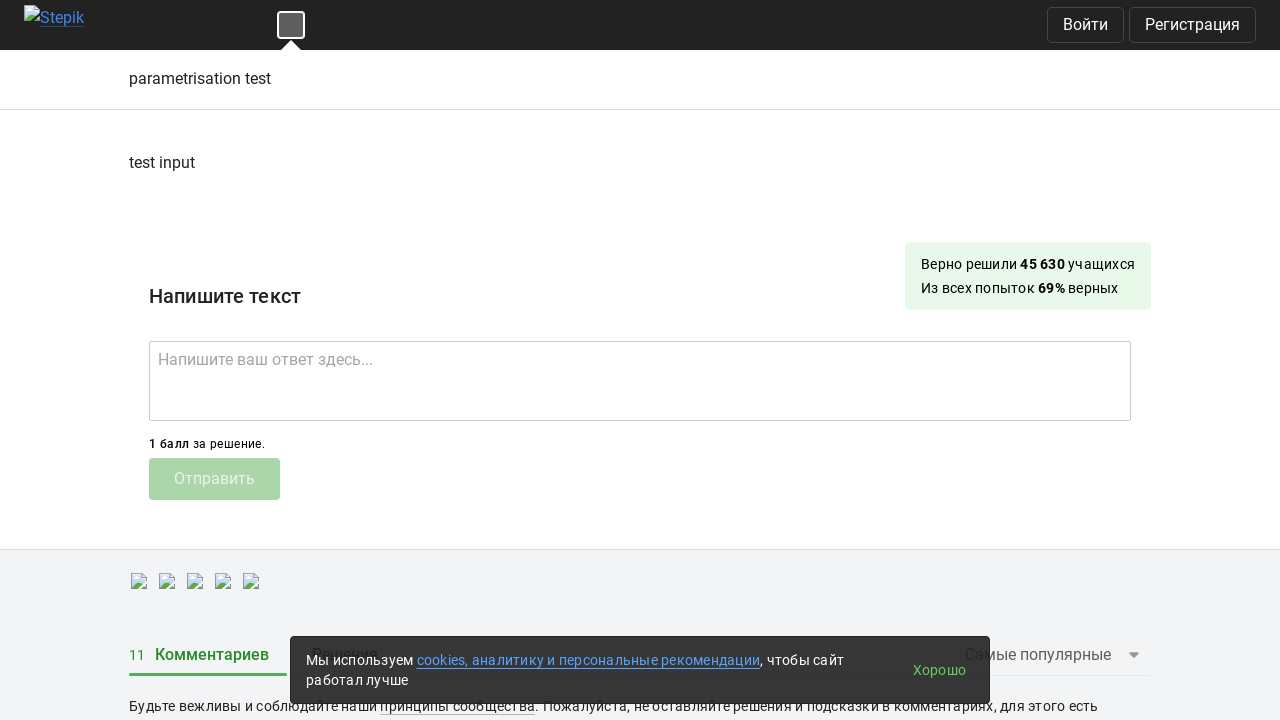